Tests page scrolling functionality by scrolling to the bottom of the page, back to the top, and then to a specific element on the Selenium HQ website.

Starting URL: https://www.seleniumhq.org

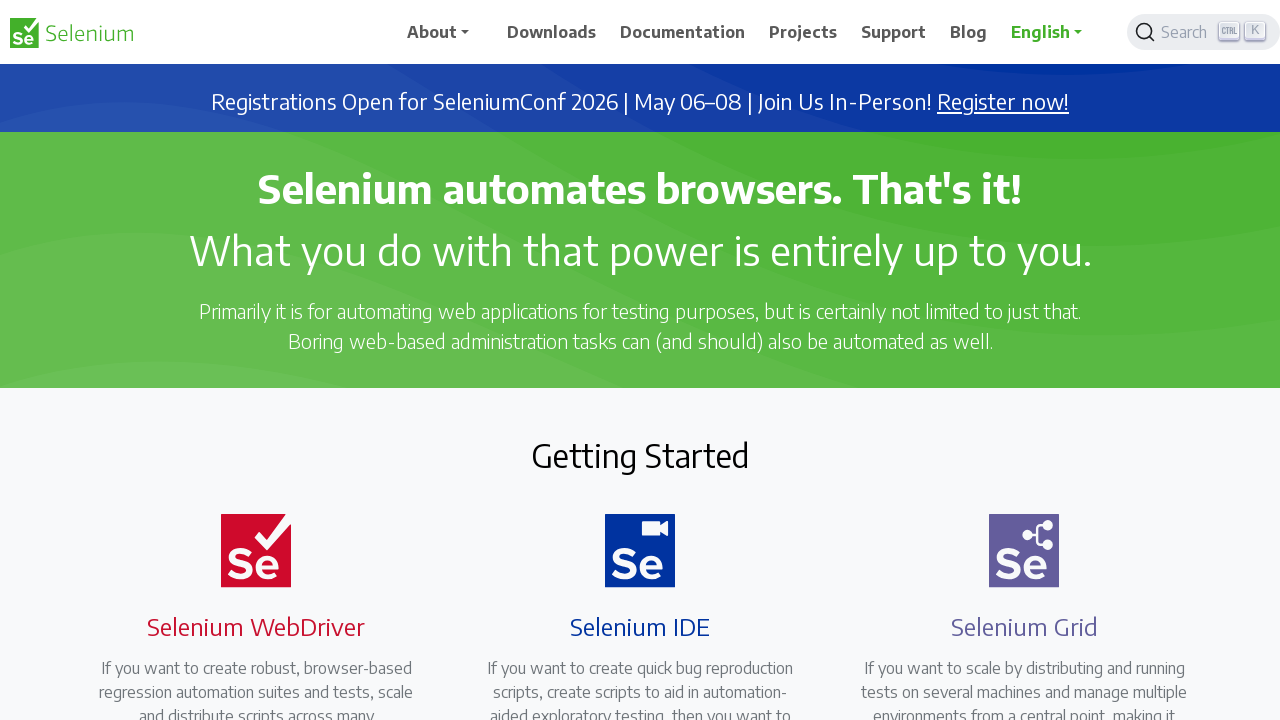

Page loaded - DOM content ready
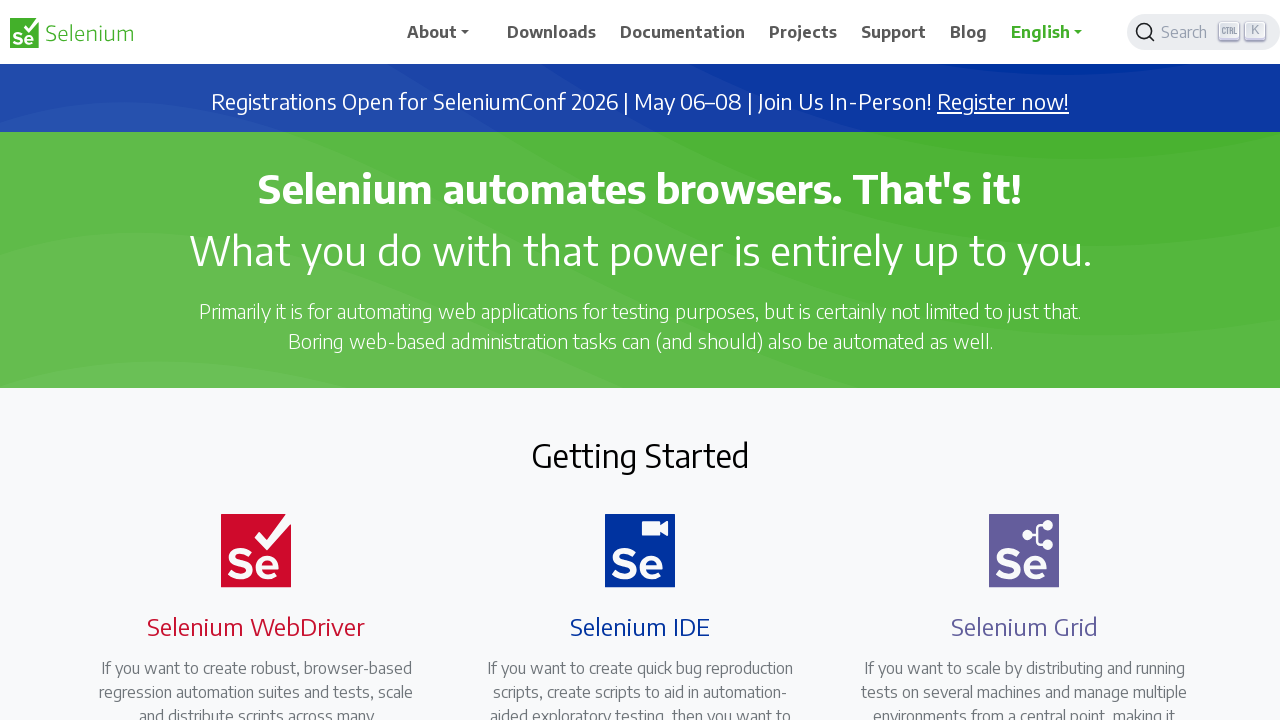

Scrolled to bottom of page
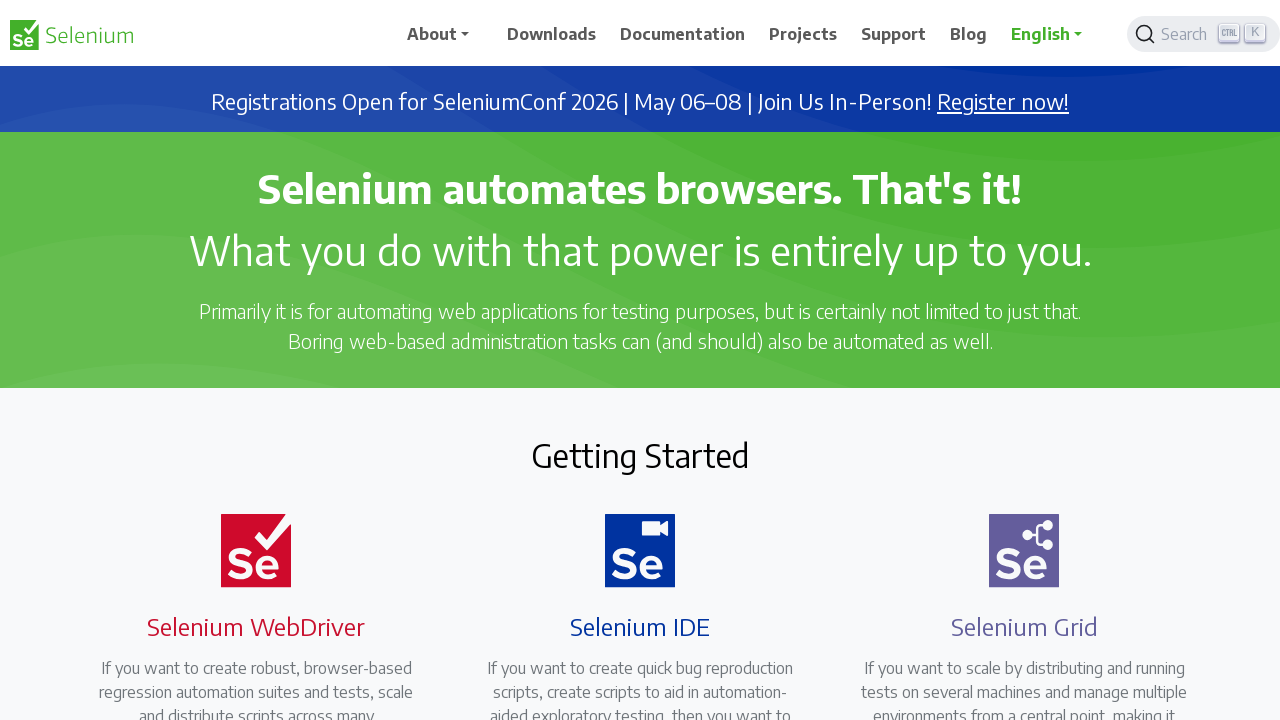

Waited 2 seconds to observe bottom scroll position
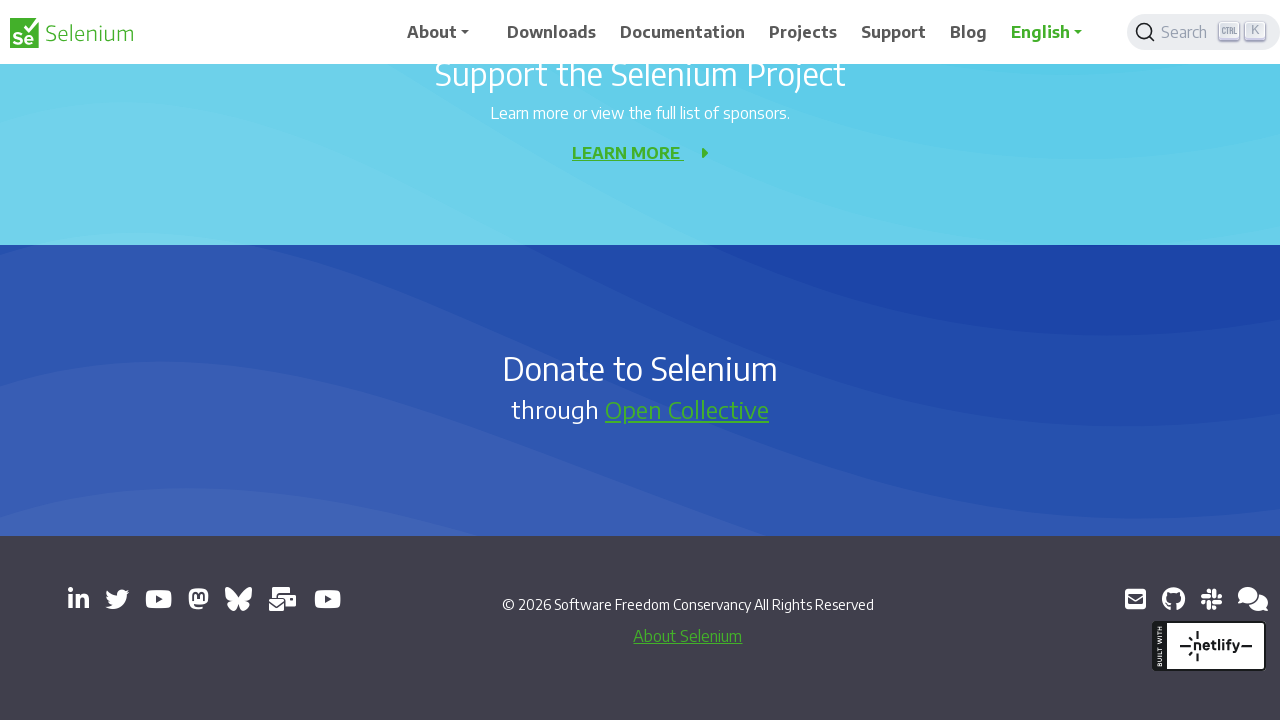

Scrolled back to top of page
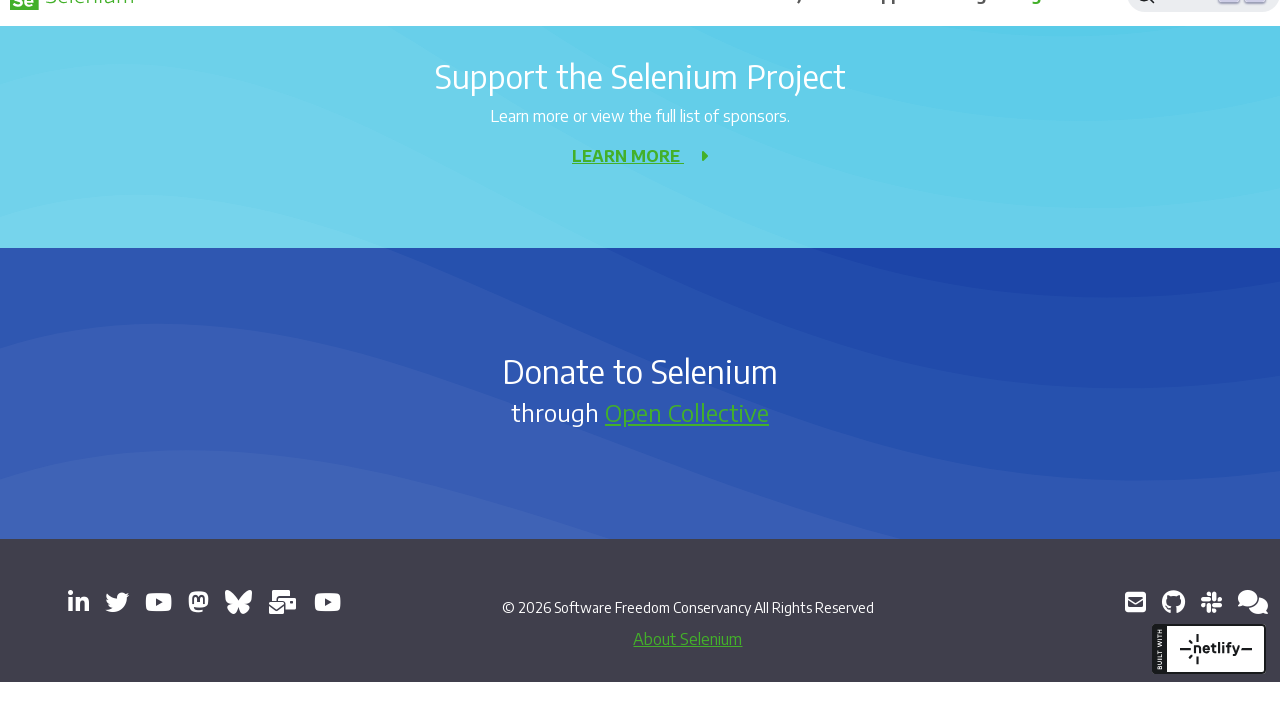

Waited 2 seconds to observe top scroll position
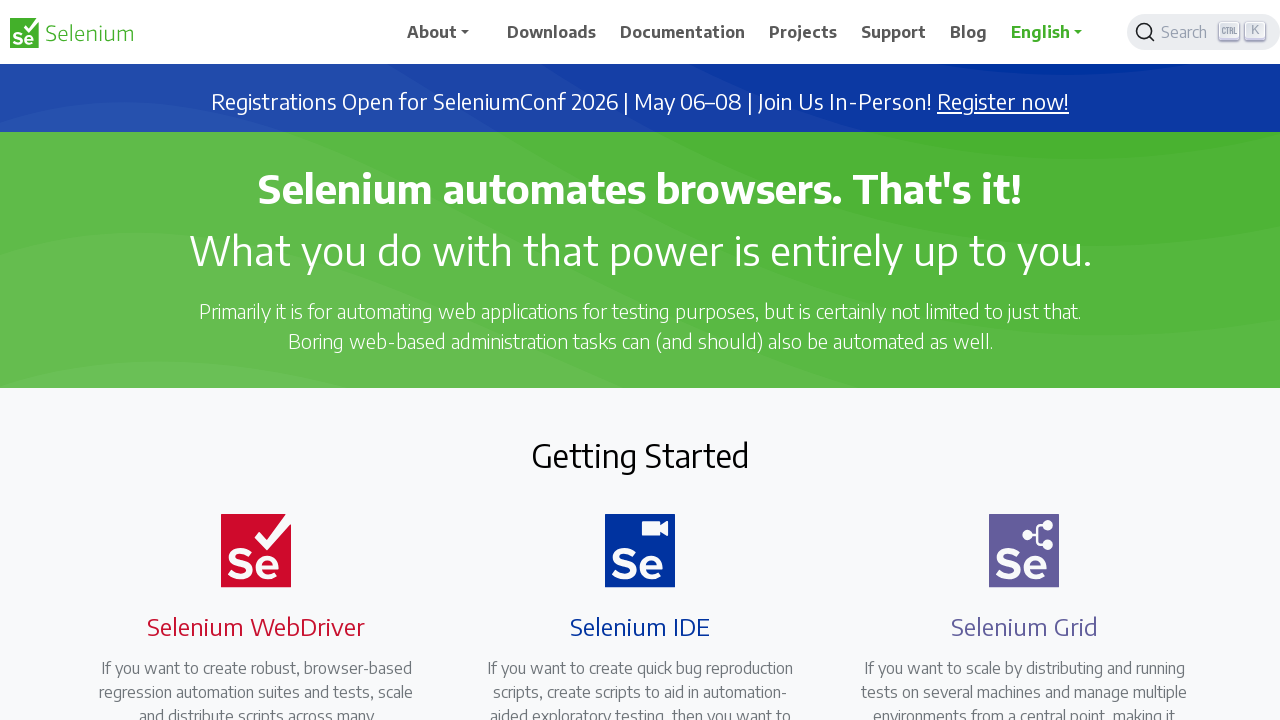

Scrolled to main content area image element
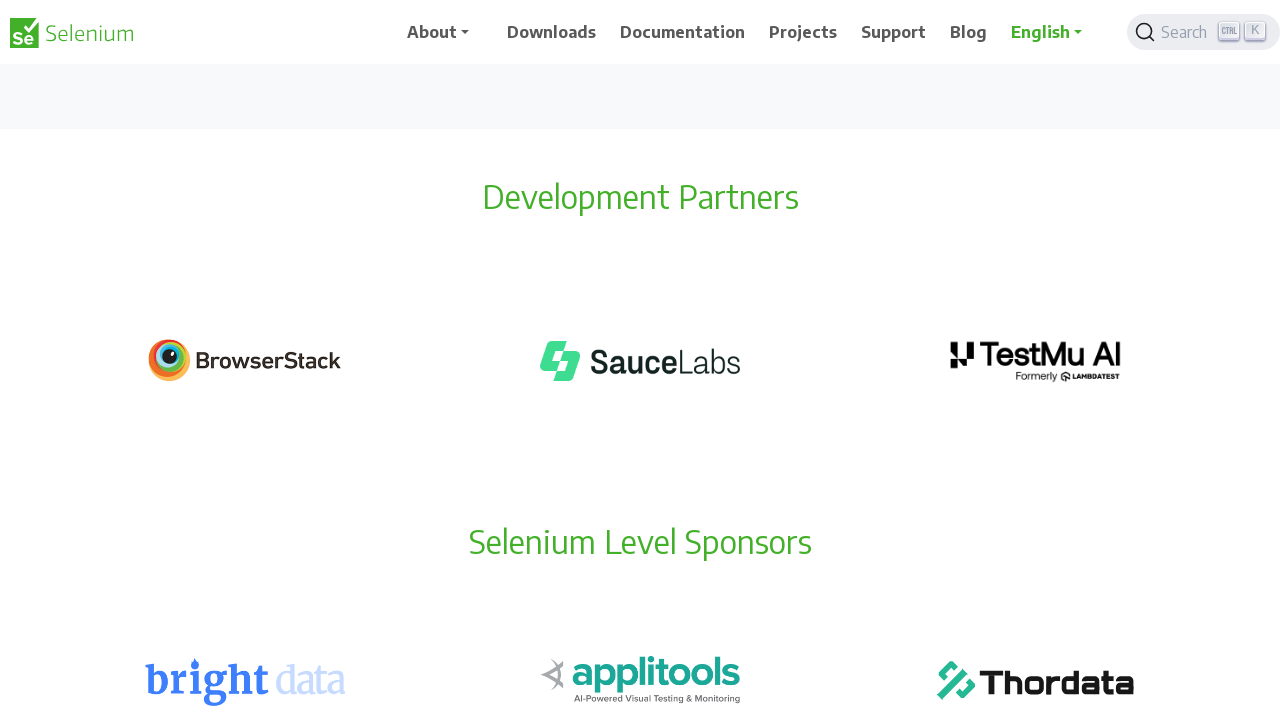

Waited 2 seconds to observe final scroll position
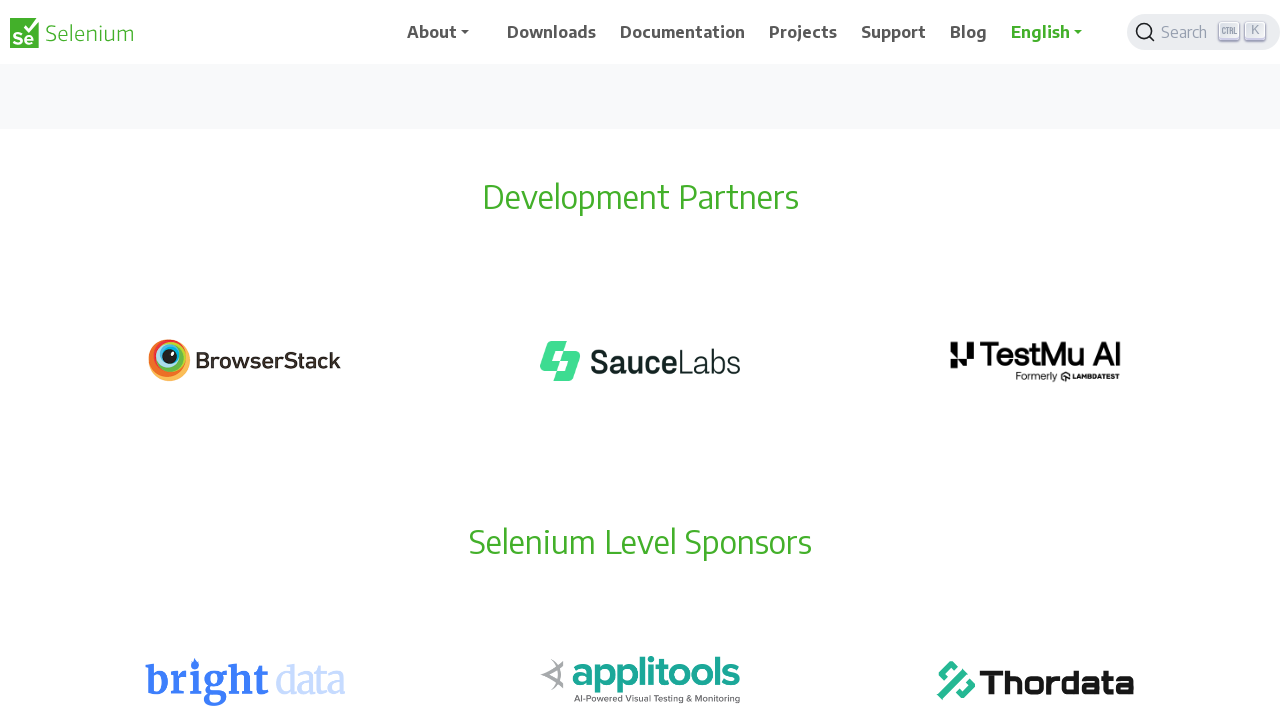

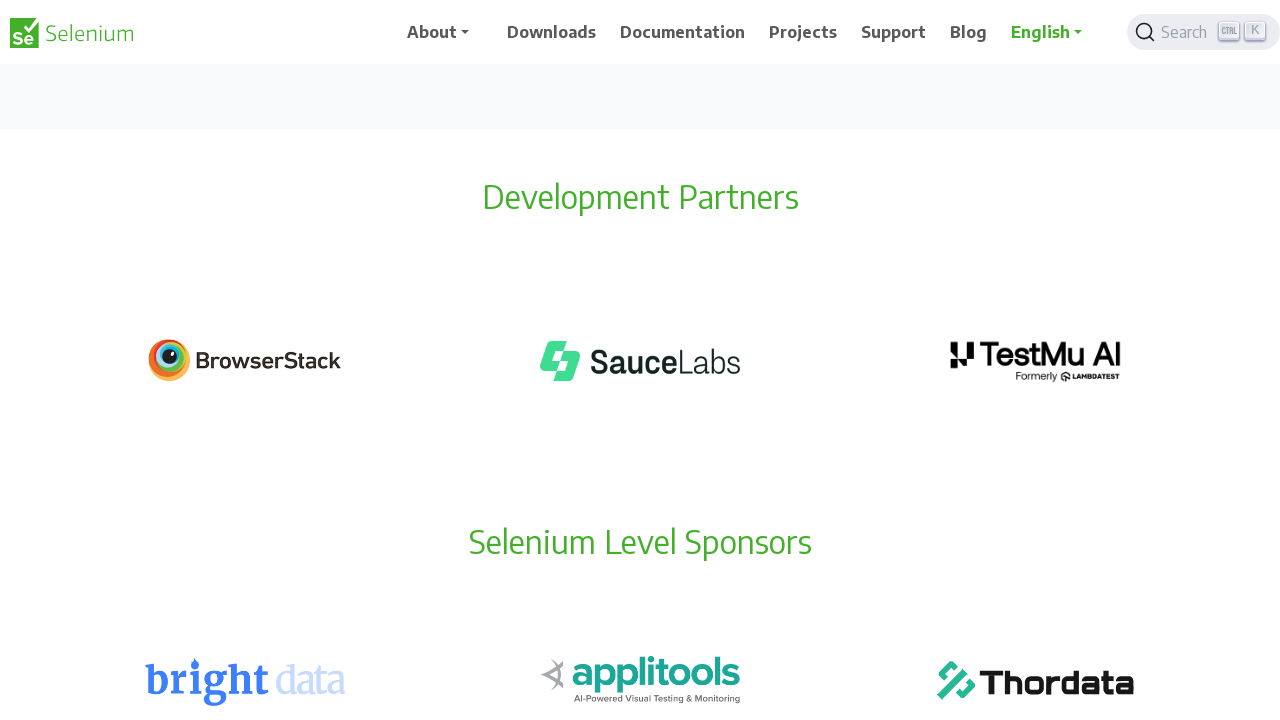